Tests clicking a button that triggers a JavaScript prompt dialog, entering text, accepting it, and verifying the entered text is displayed.

Starting URL: https://the-internet.herokuapp.com/javascript_alerts

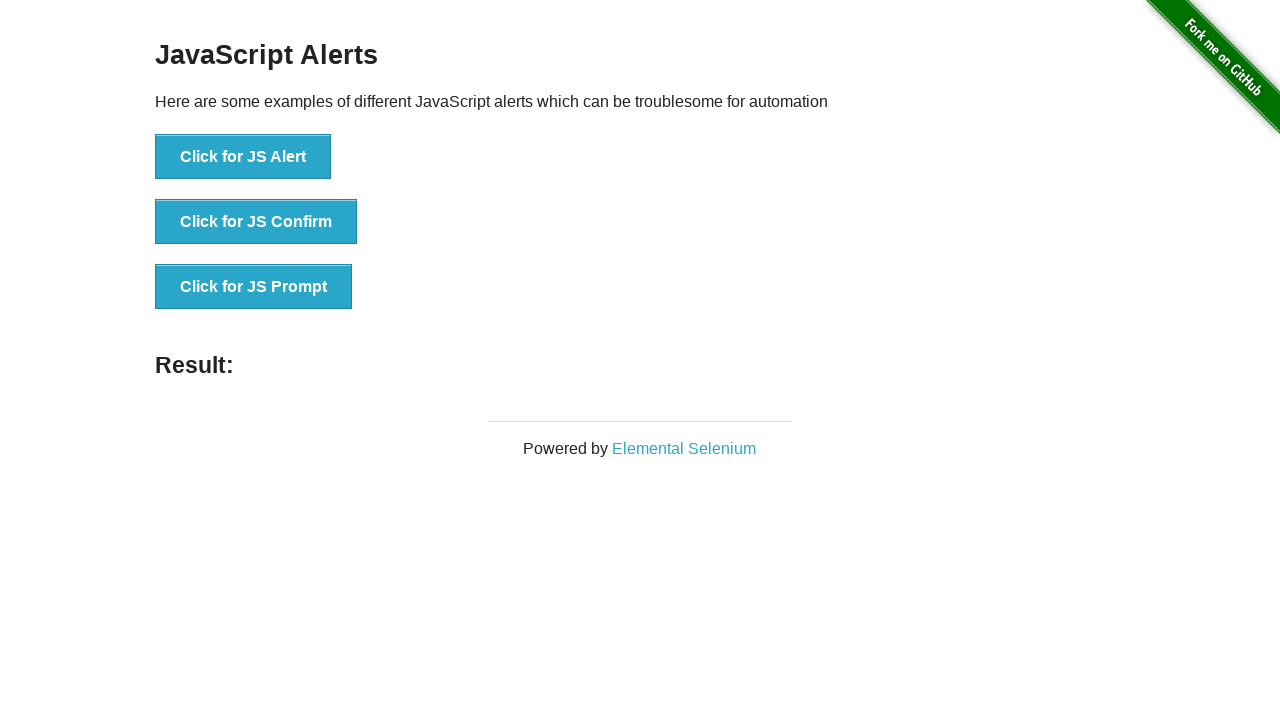

Set up dialog handler to accept prompt with text 'Huong Test'
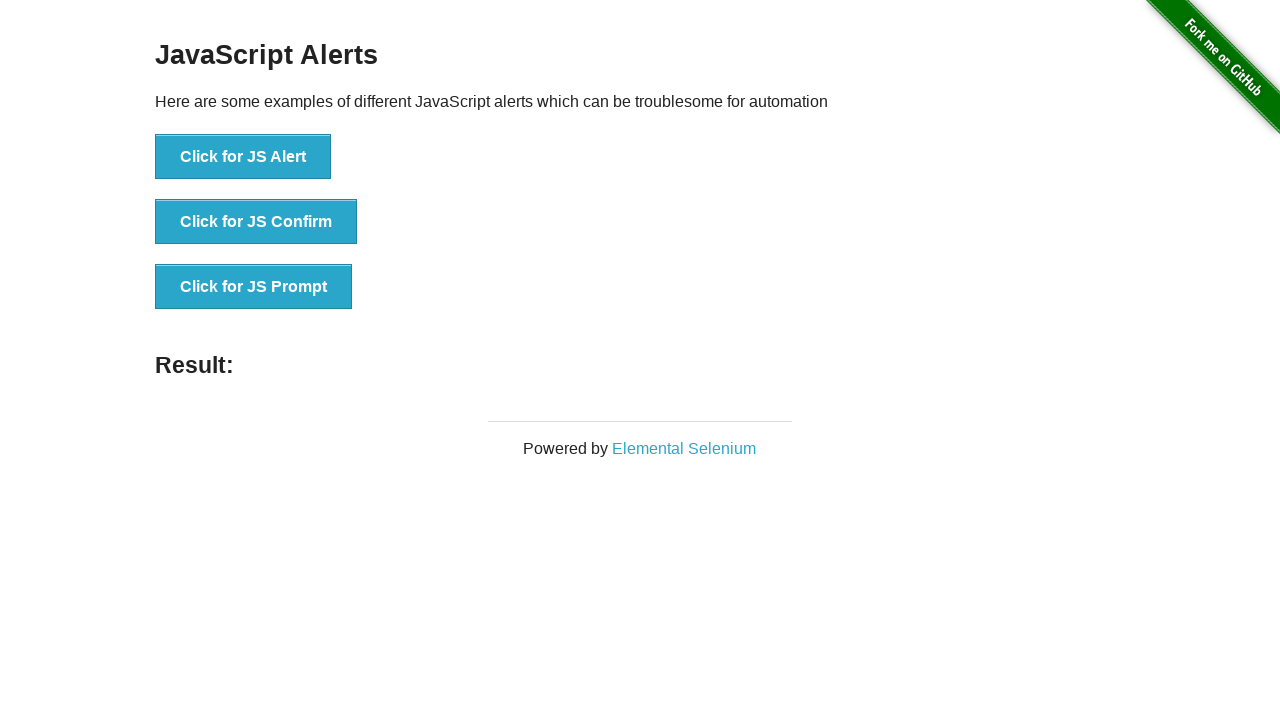

Clicked button to trigger JavaScript prompt dialog at (254, 287) on xpath=//button[.='Click for JS Prompt']
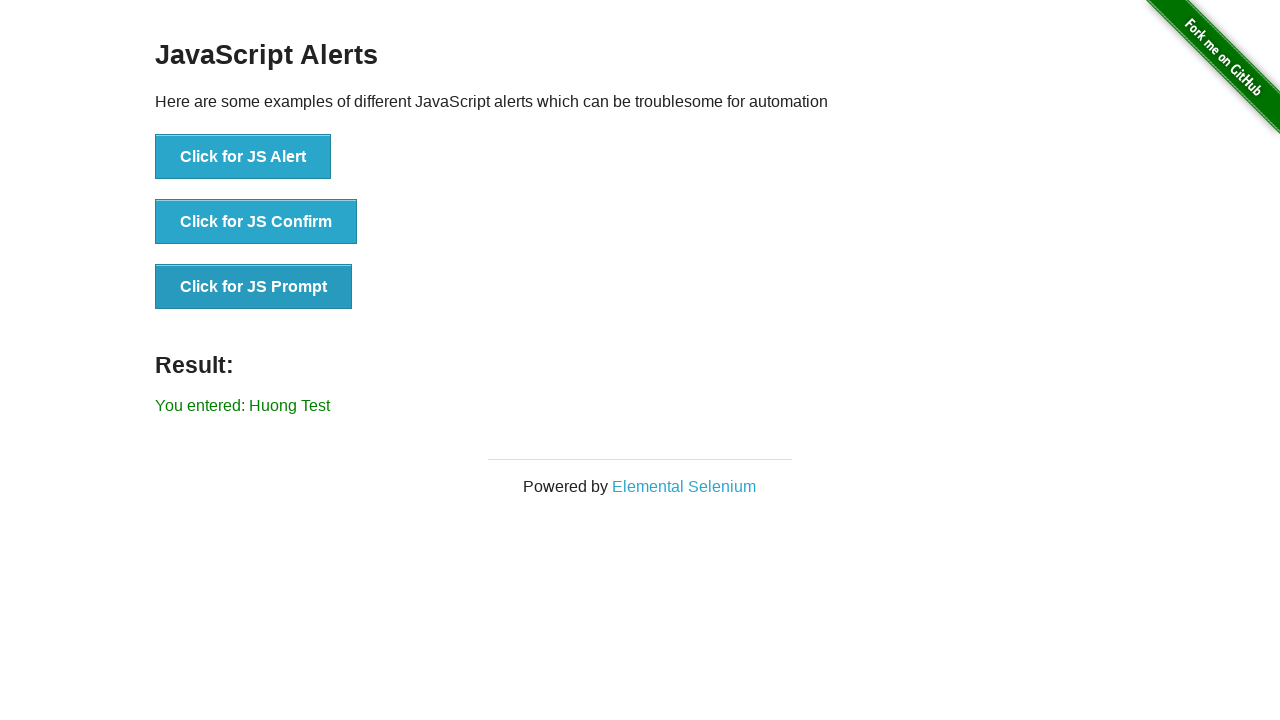

Waited for result element to appear
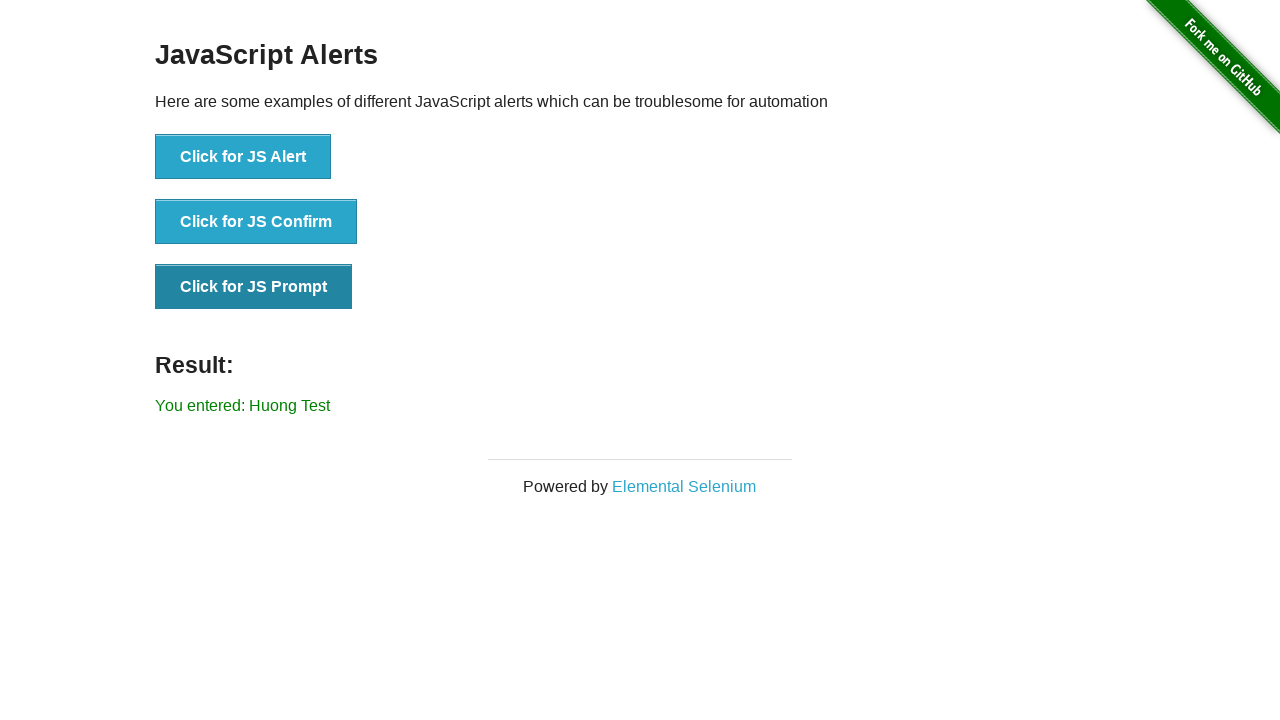

Retrieved result text from result element
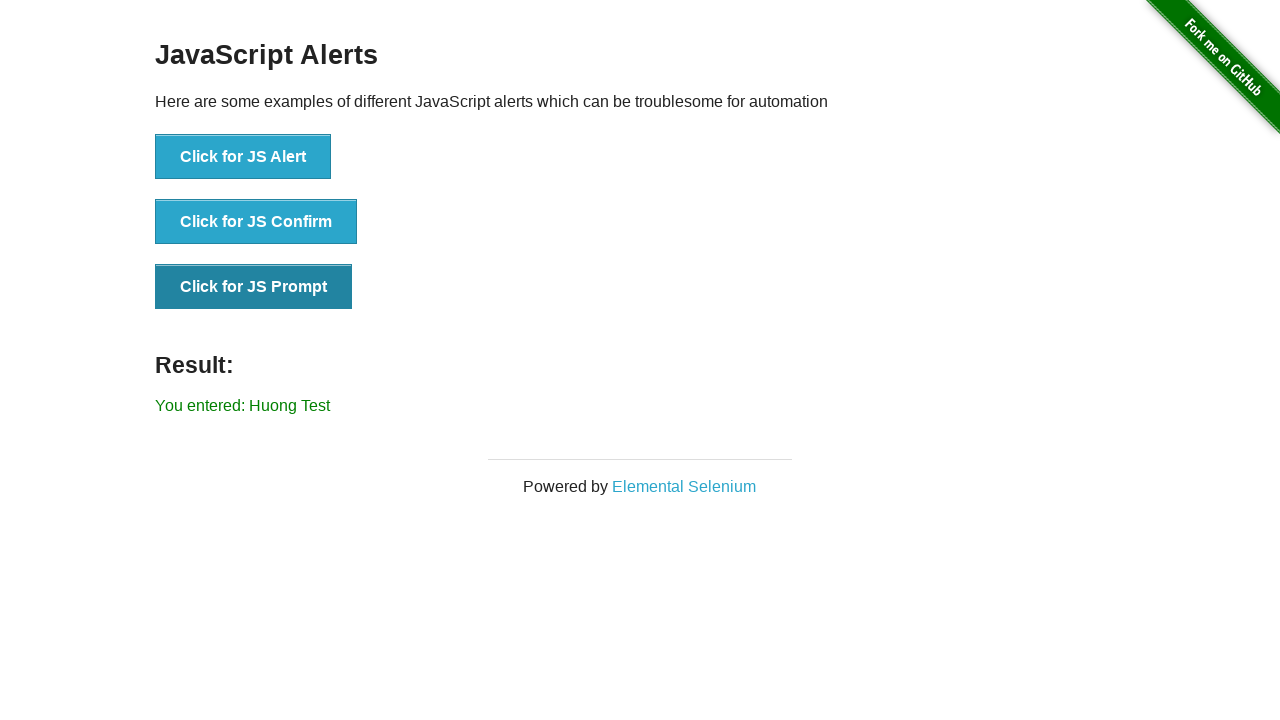

Verified result text matches expected value 'You entered: Huong Test'
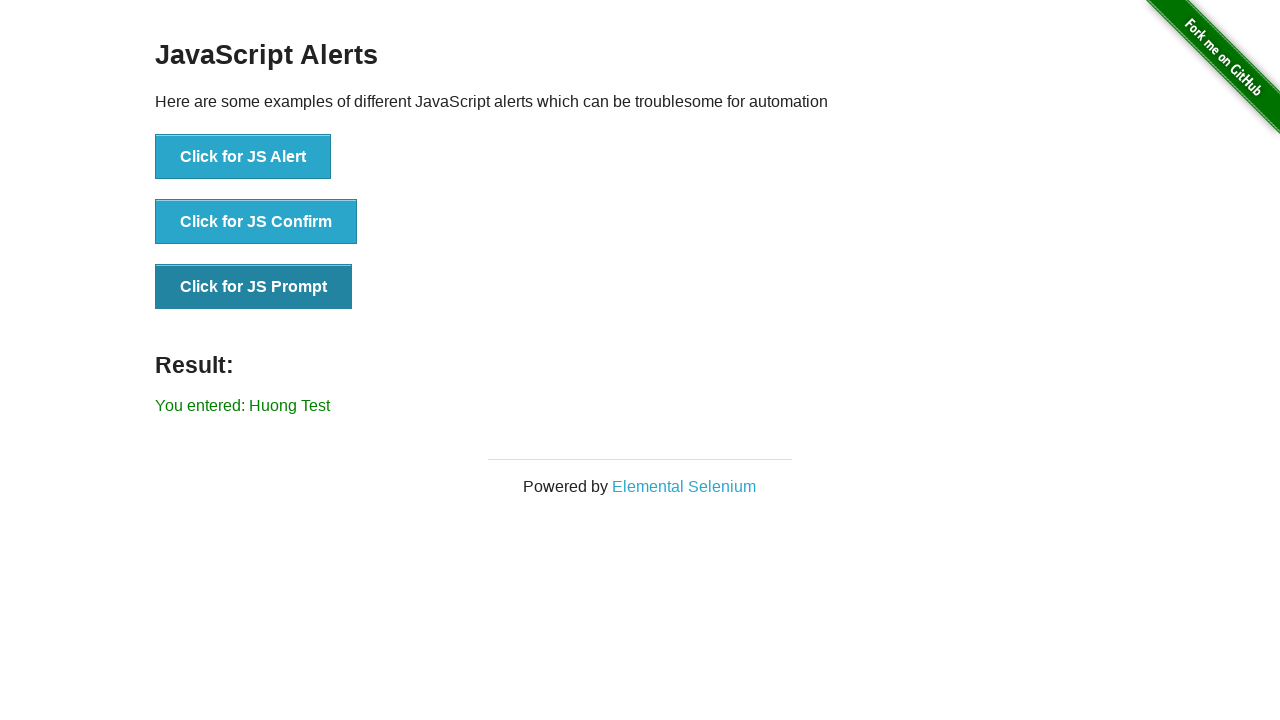

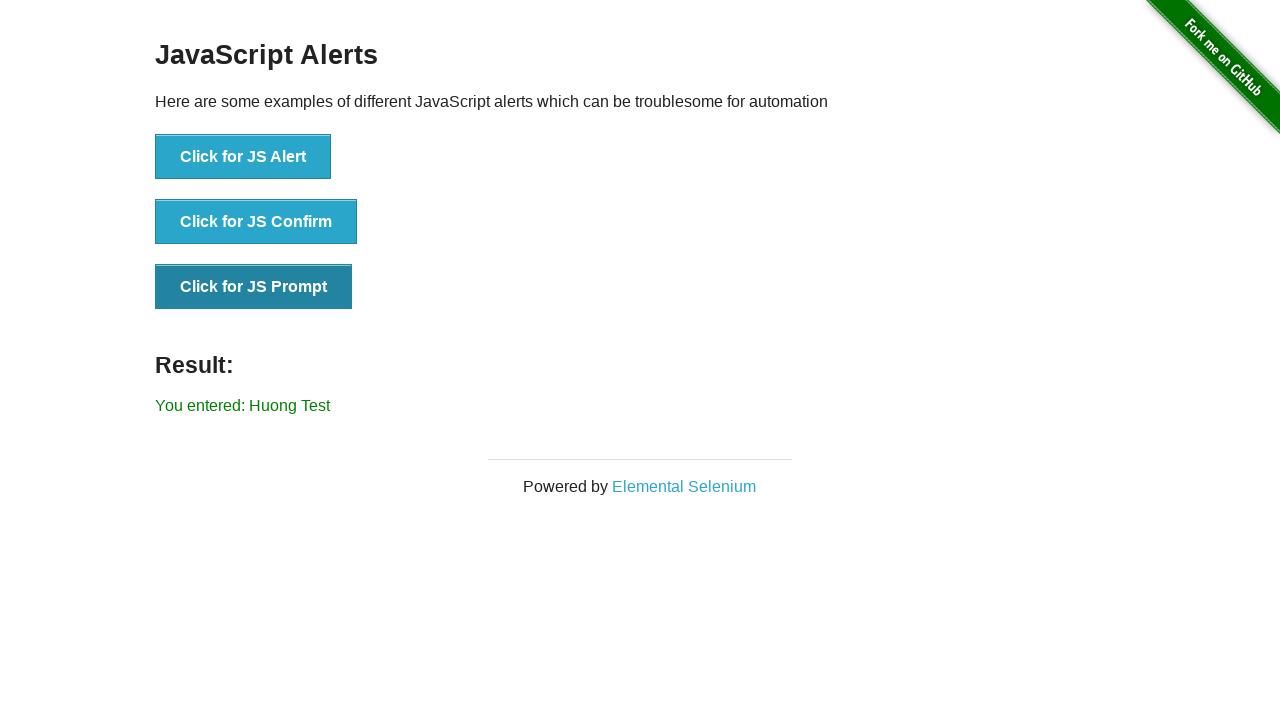